Tests a form submission on DemoQA by filling in name, email, and address fields, then verifying the submitted data appears in the output

Starting URL: http://demoqa.com/text-box

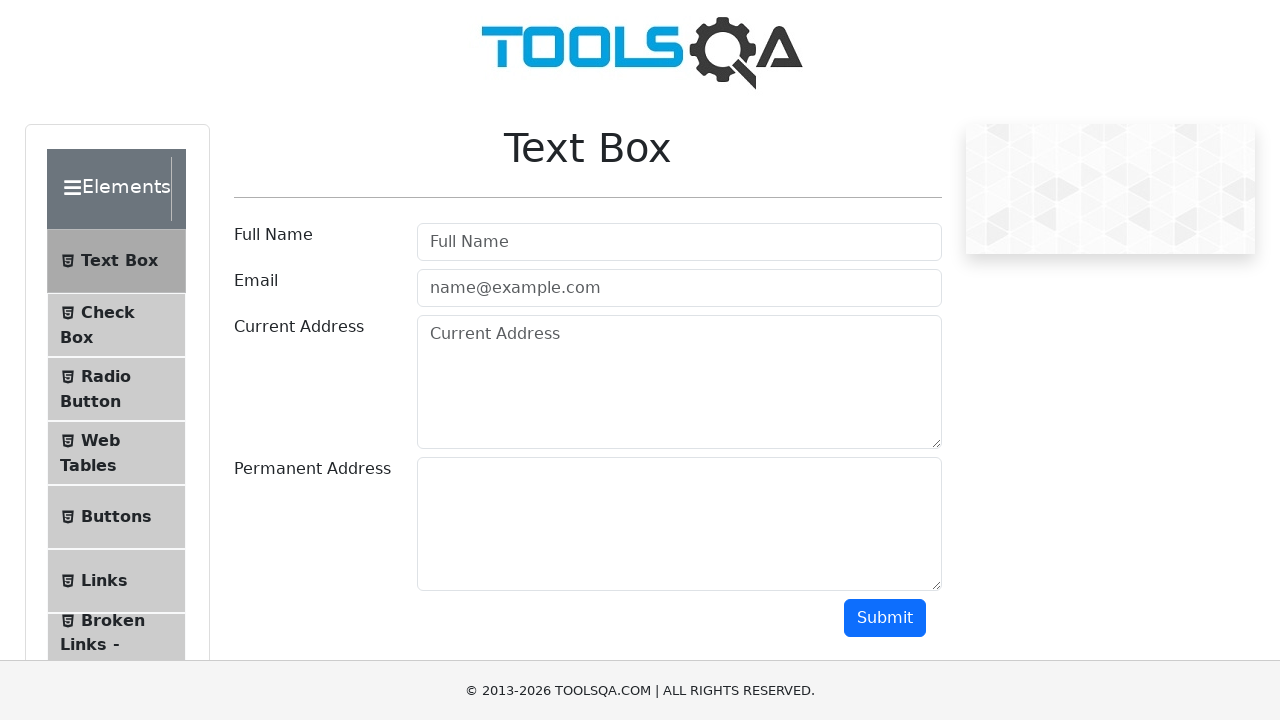

Filled name field with 'Automation' on #userName
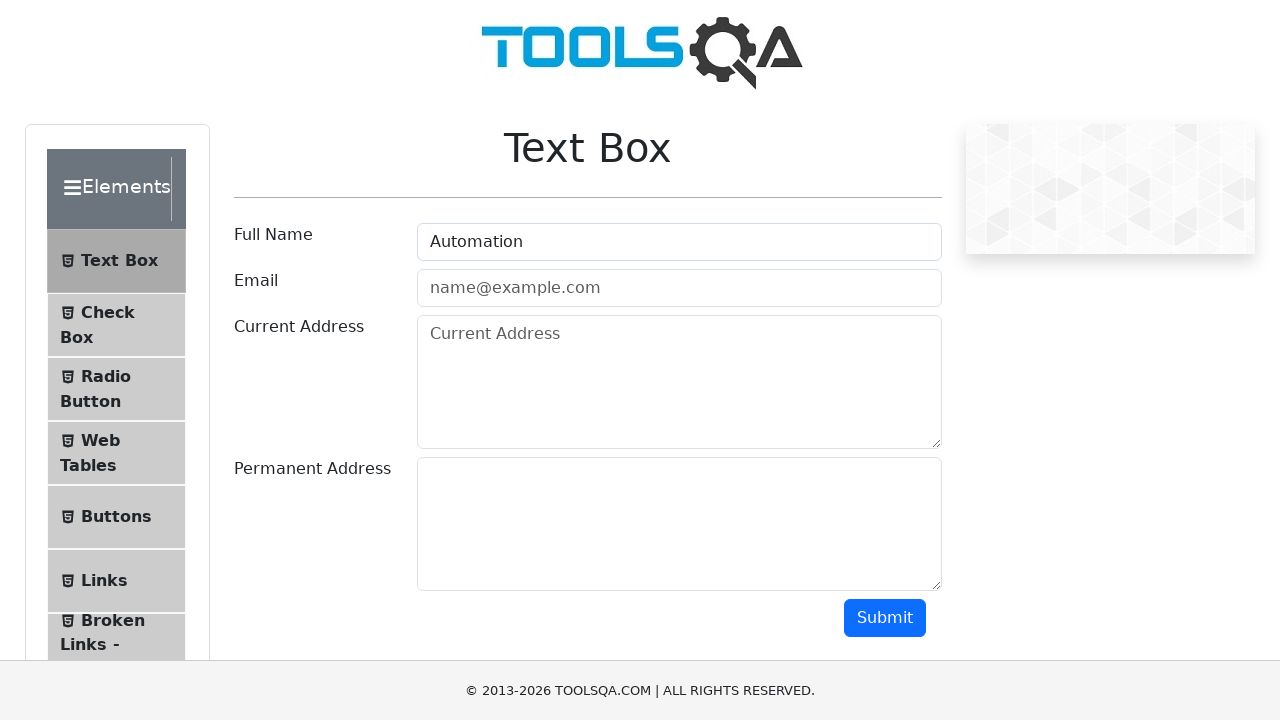

Filled email field with 'Testing@gmail.com' on #userEmail
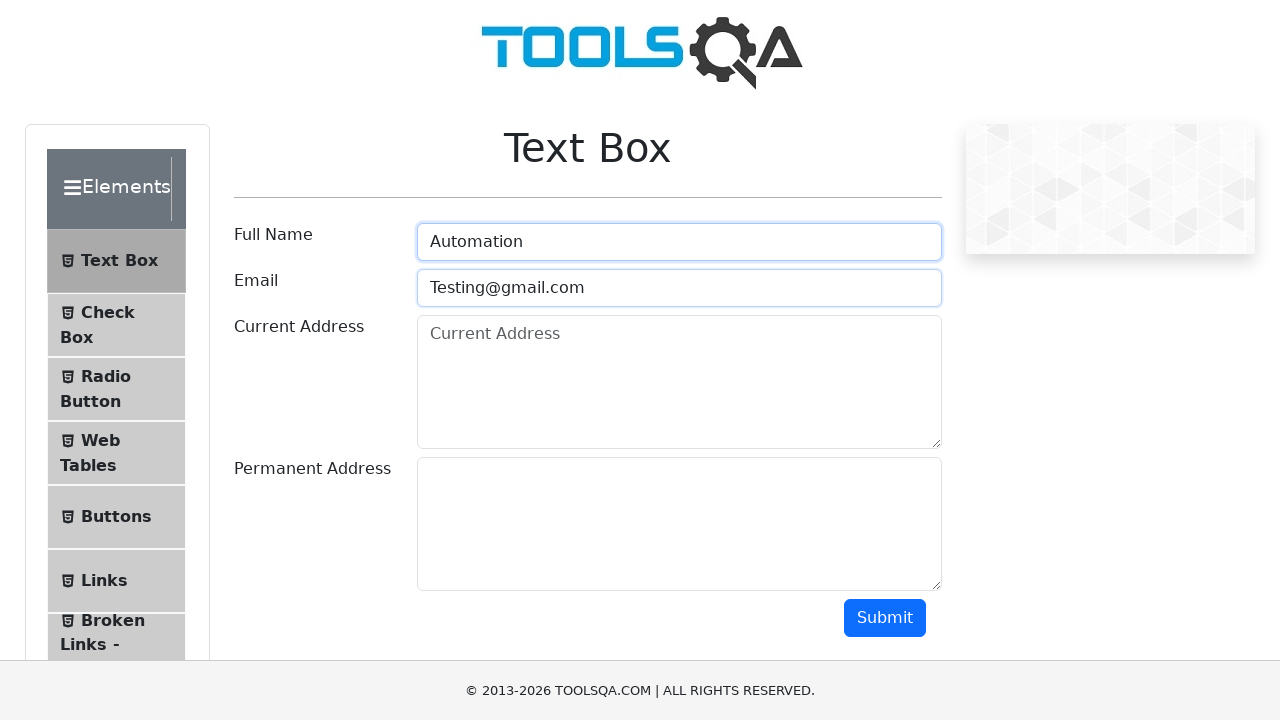

Filled current address field with 'Testing Current Address' on #currentAddress
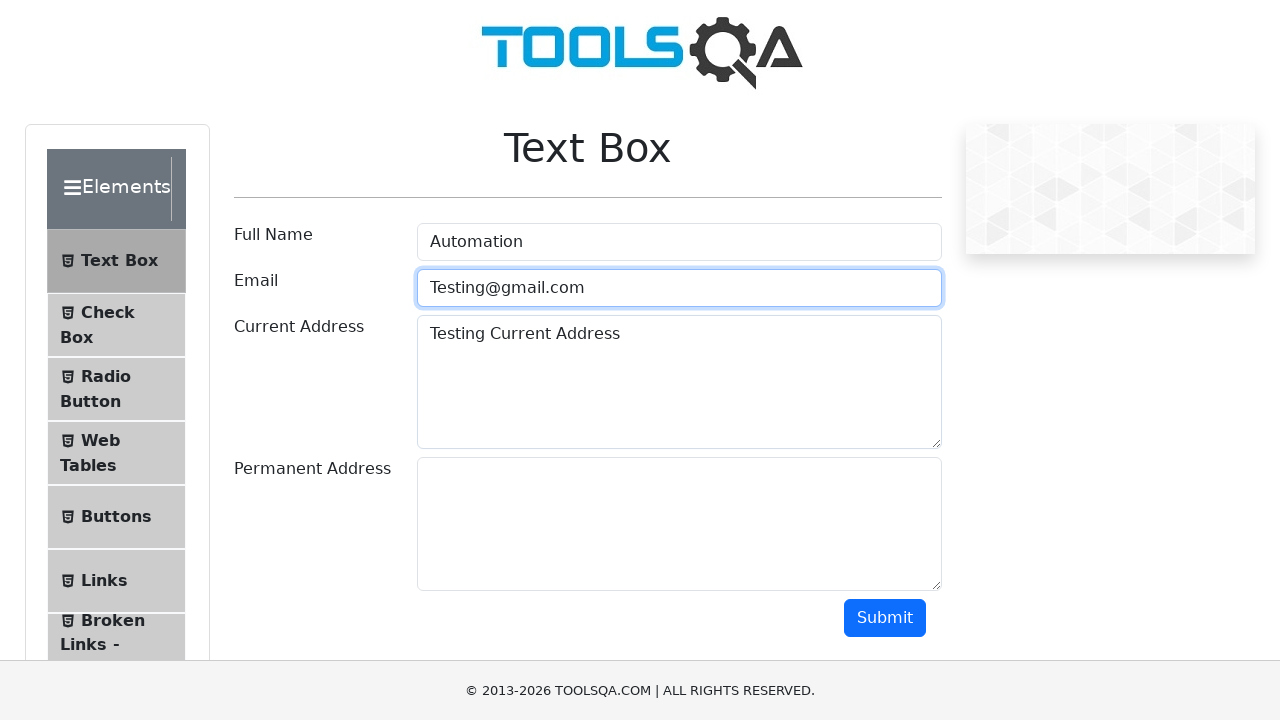

Filled permanent address field with 'Testing Permanent Address' on #permanentAddress
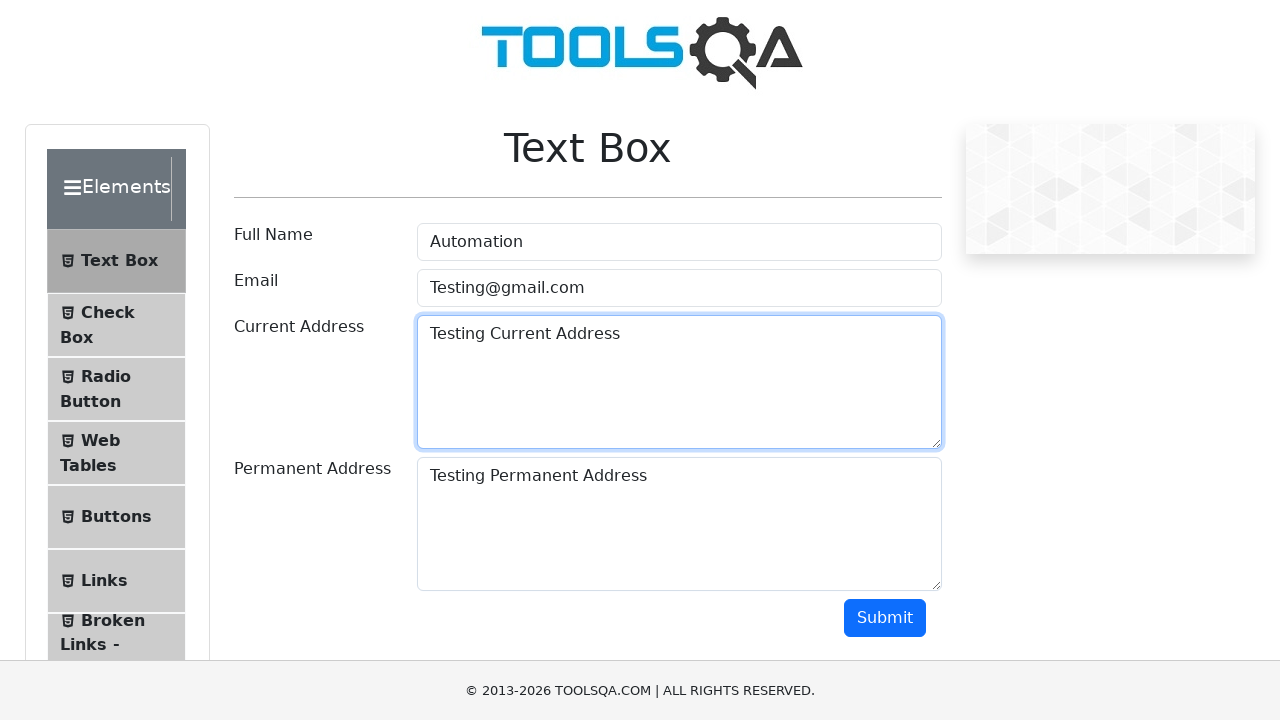

Clicked submit button to submit form at (885, 618) on #submit
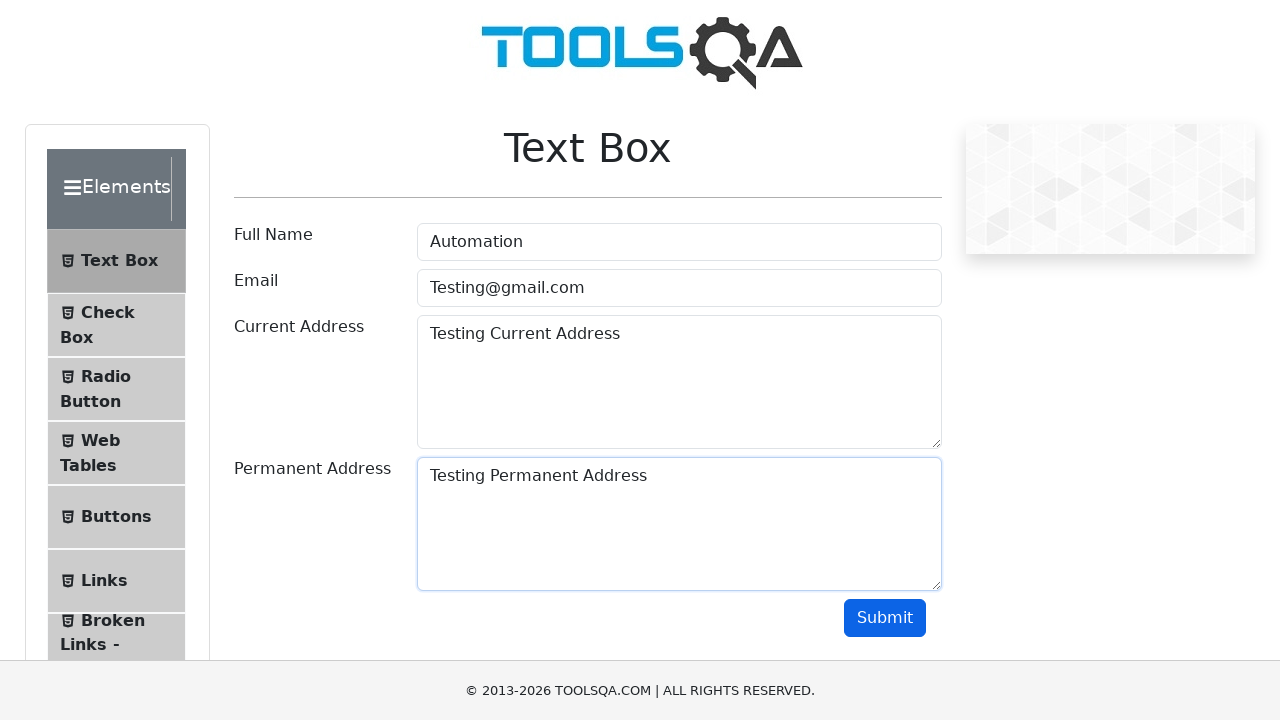

Output section appeared after form submission
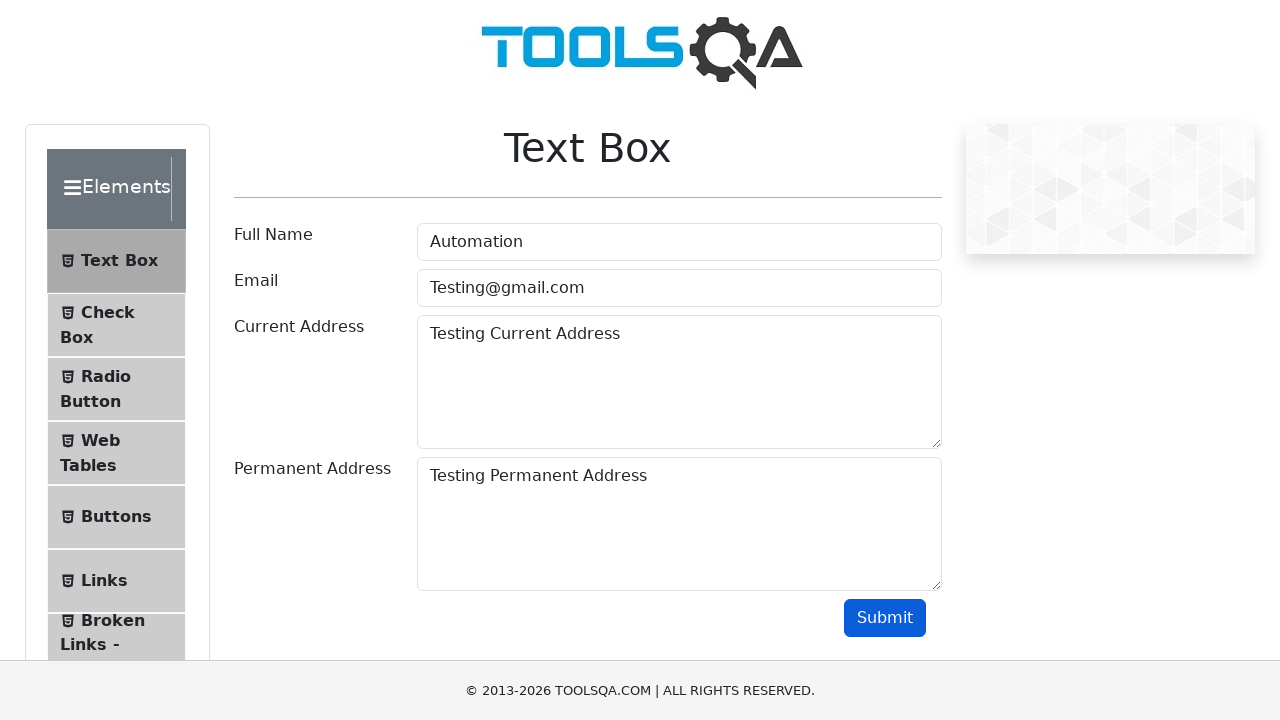

Retrieved output text content for verification
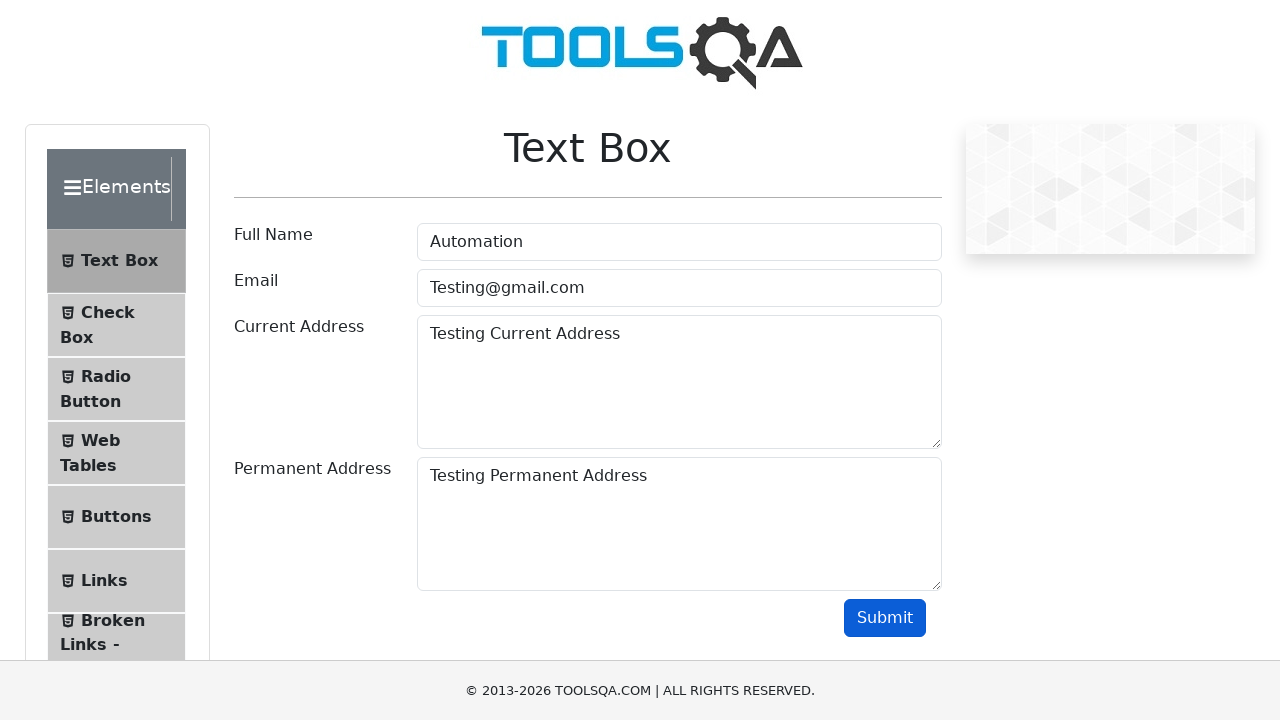

Verified that output contains submitted name 'Automation'
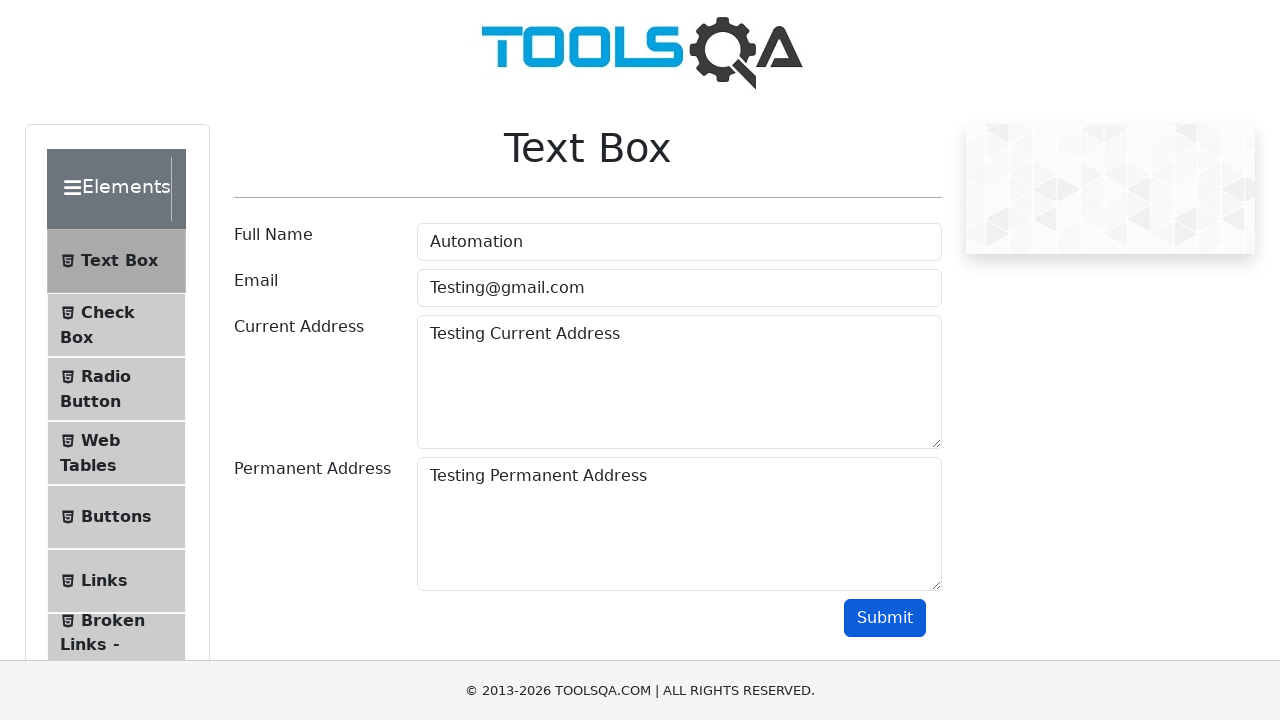

Verified that output contains submitted email 'Testing@gmail.com'
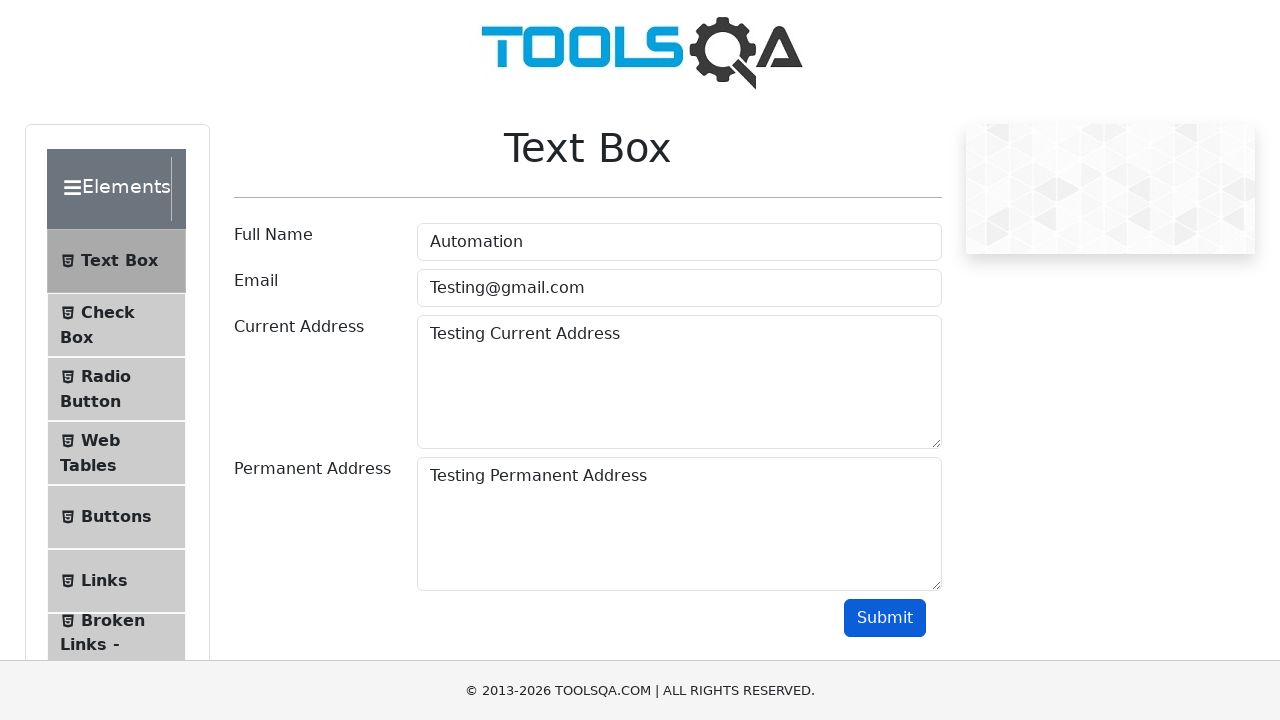

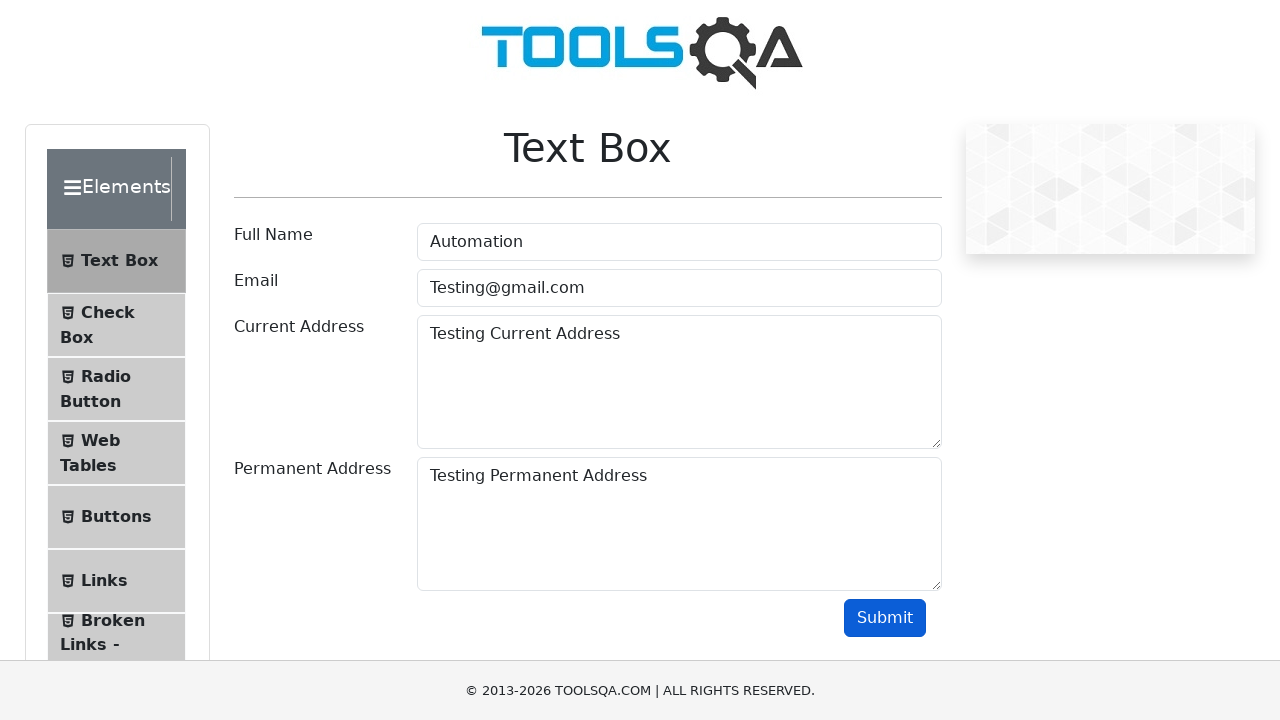